Navigates to the radio button page and clicks the "Yes" radio button option

Starting URL: https://demoqa.com/radio-button

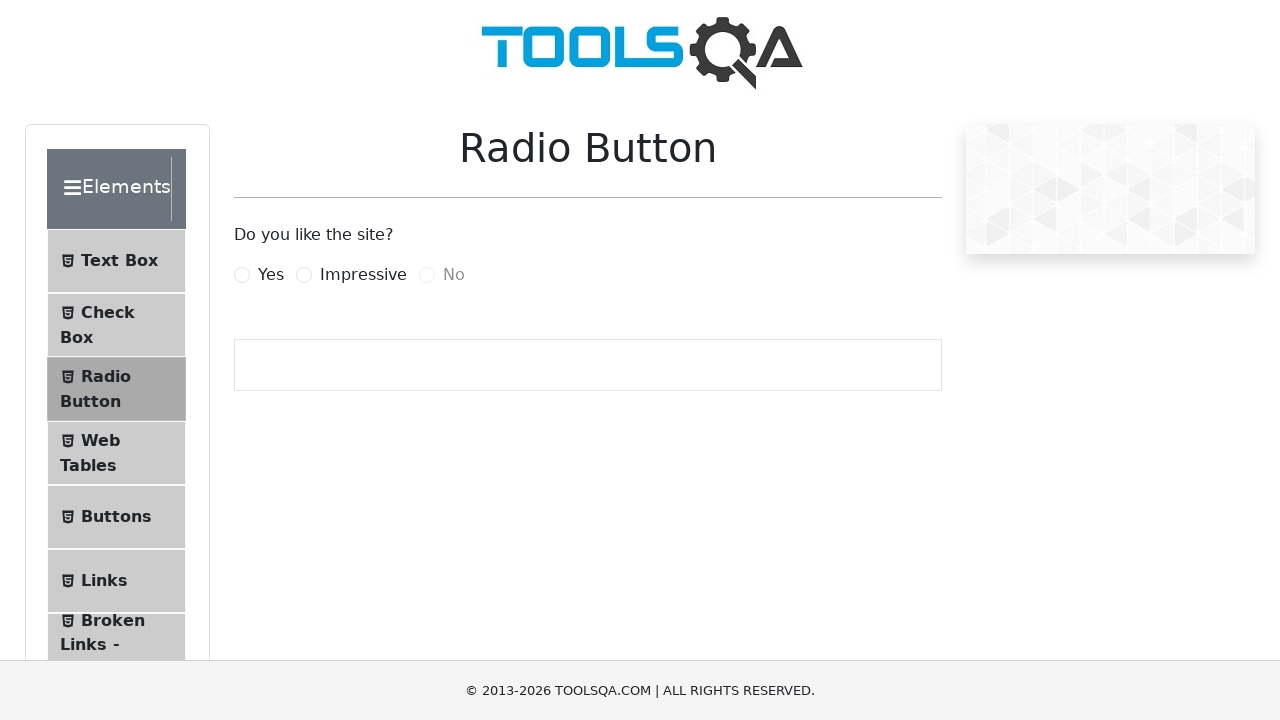

Waited for Yes radio button to be visible
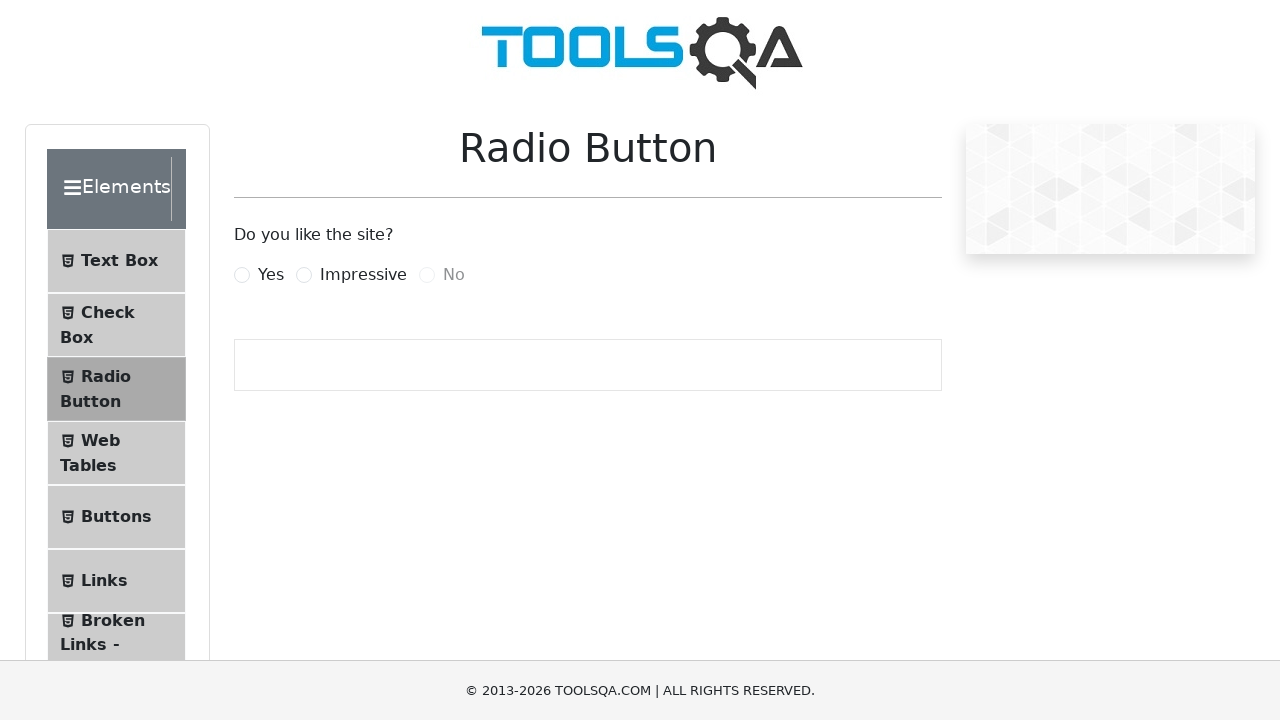

Clicked the Yes radio button at (271, 275) on label[for='yesRadio']
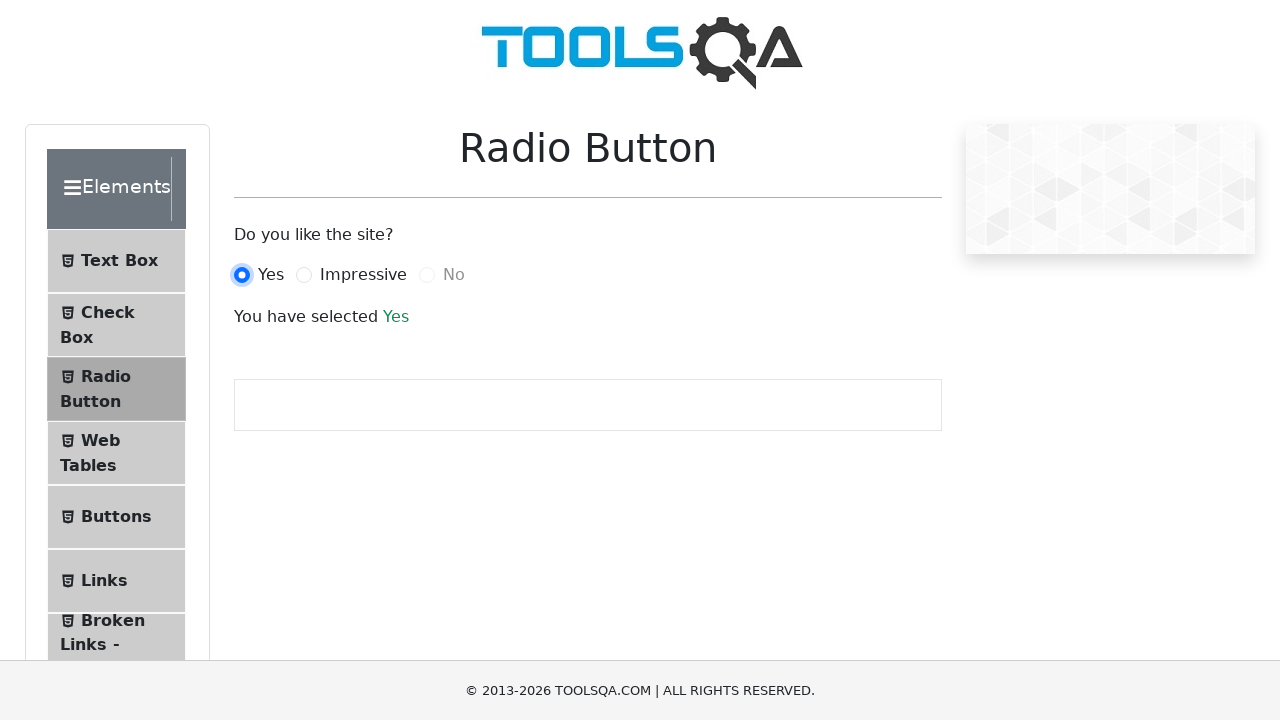

Verified Yes radio button was selected - success text appeared
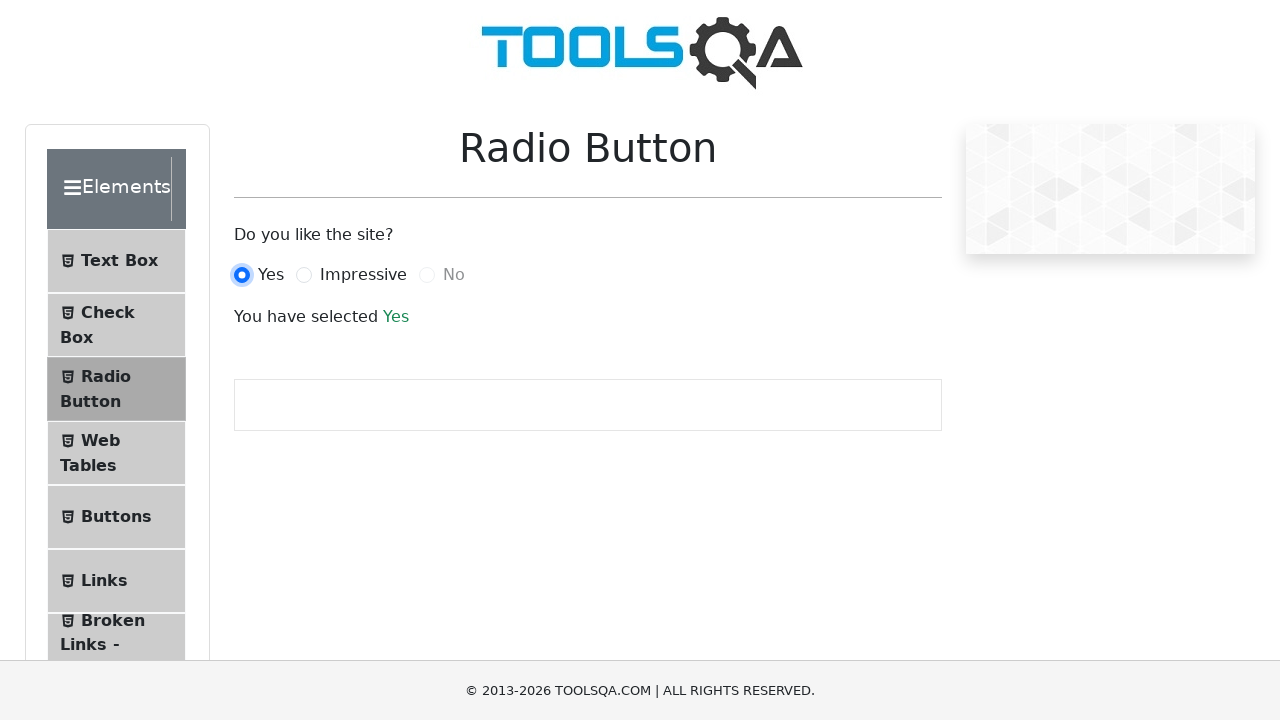

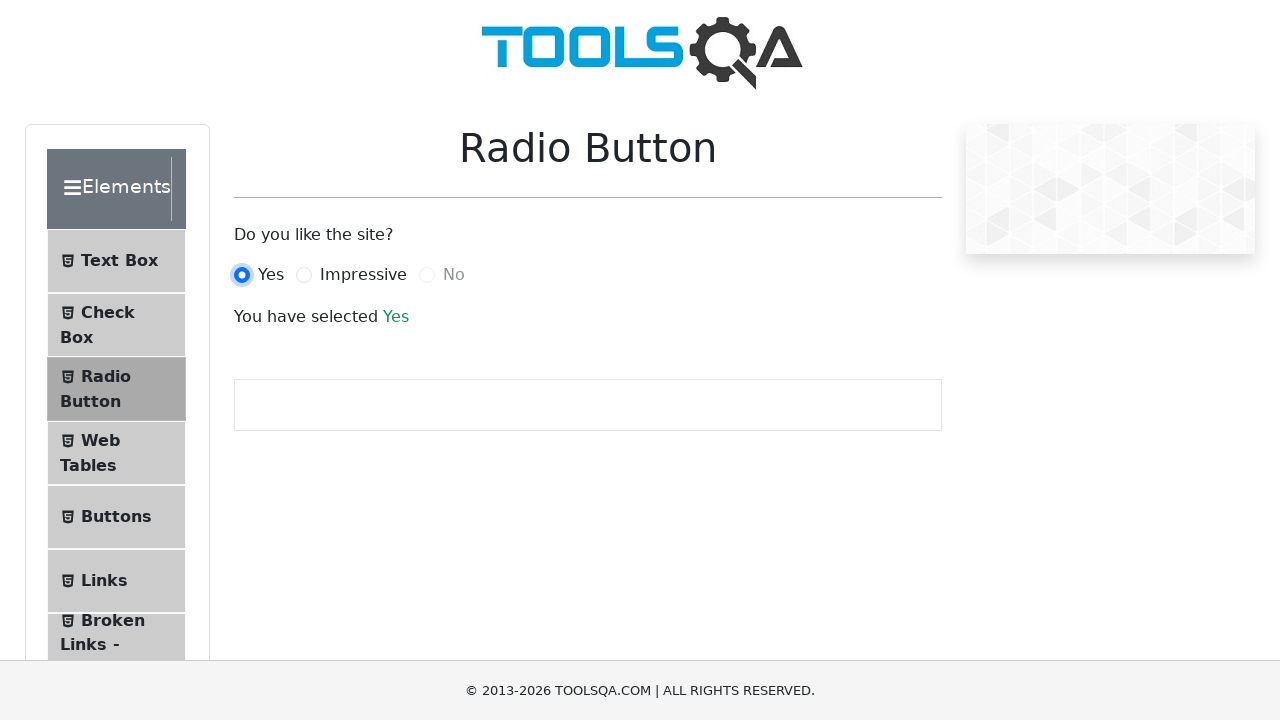